Clicks on the Nightlife category and verifies navigation

Starting URL: https://www.navigator.ba

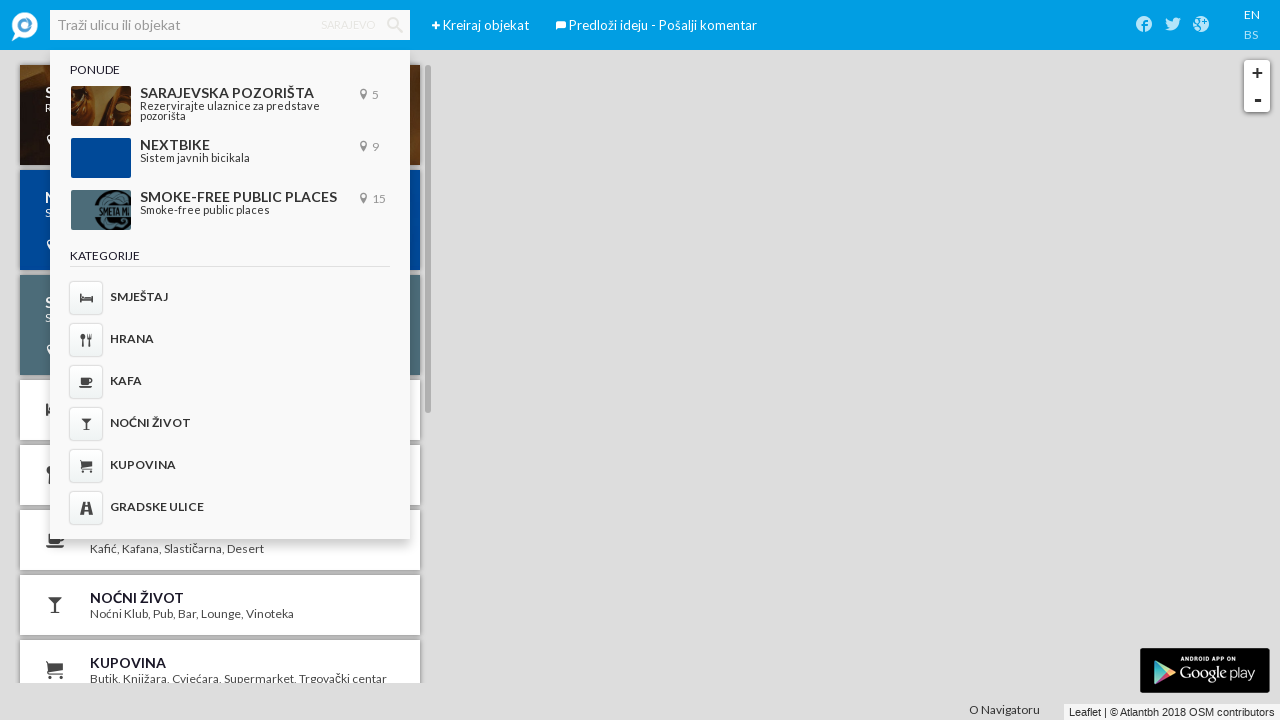

Clicked on the Nightlife category link at (230, 424) on a[href='#/categories/nightlife']
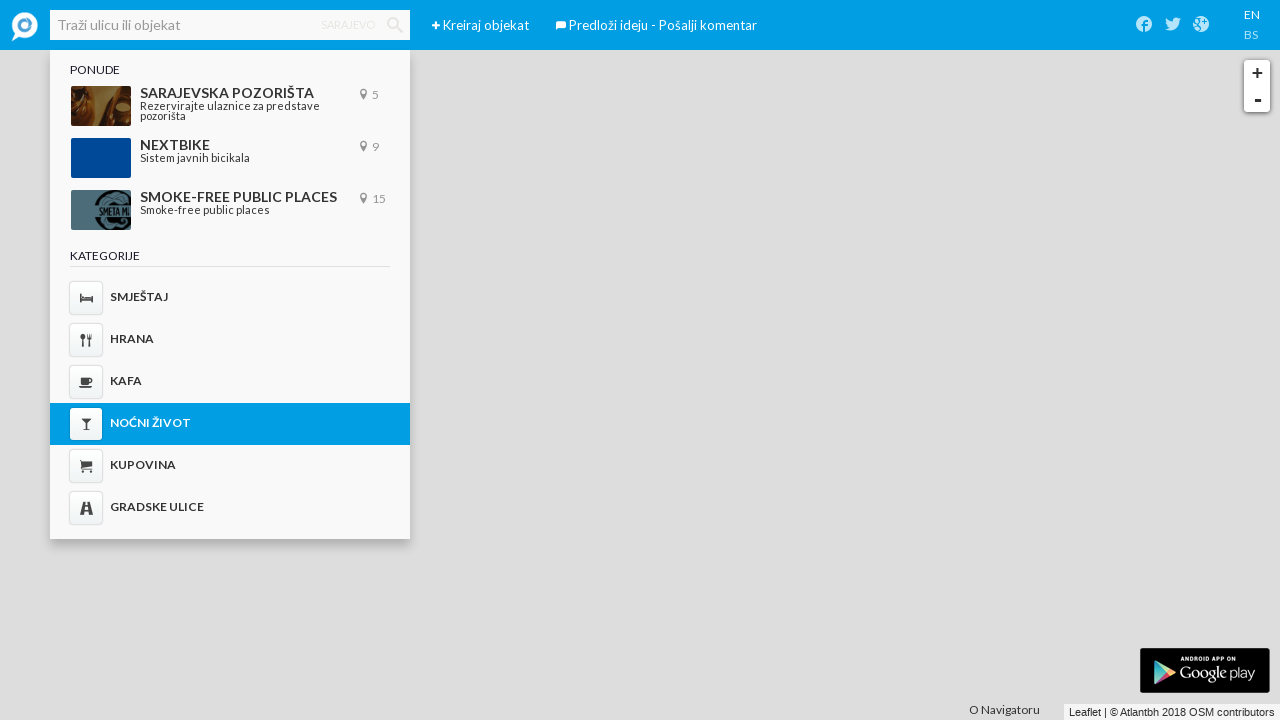

Verified navigation to Nightlife category page
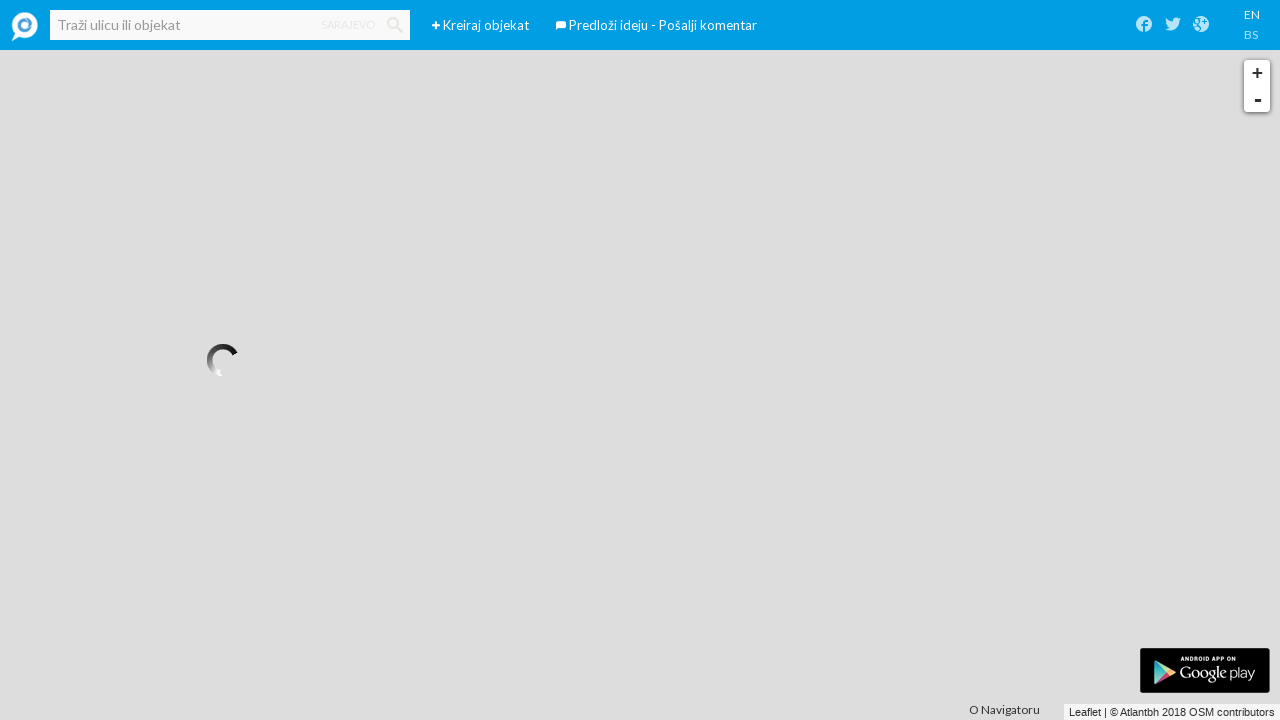

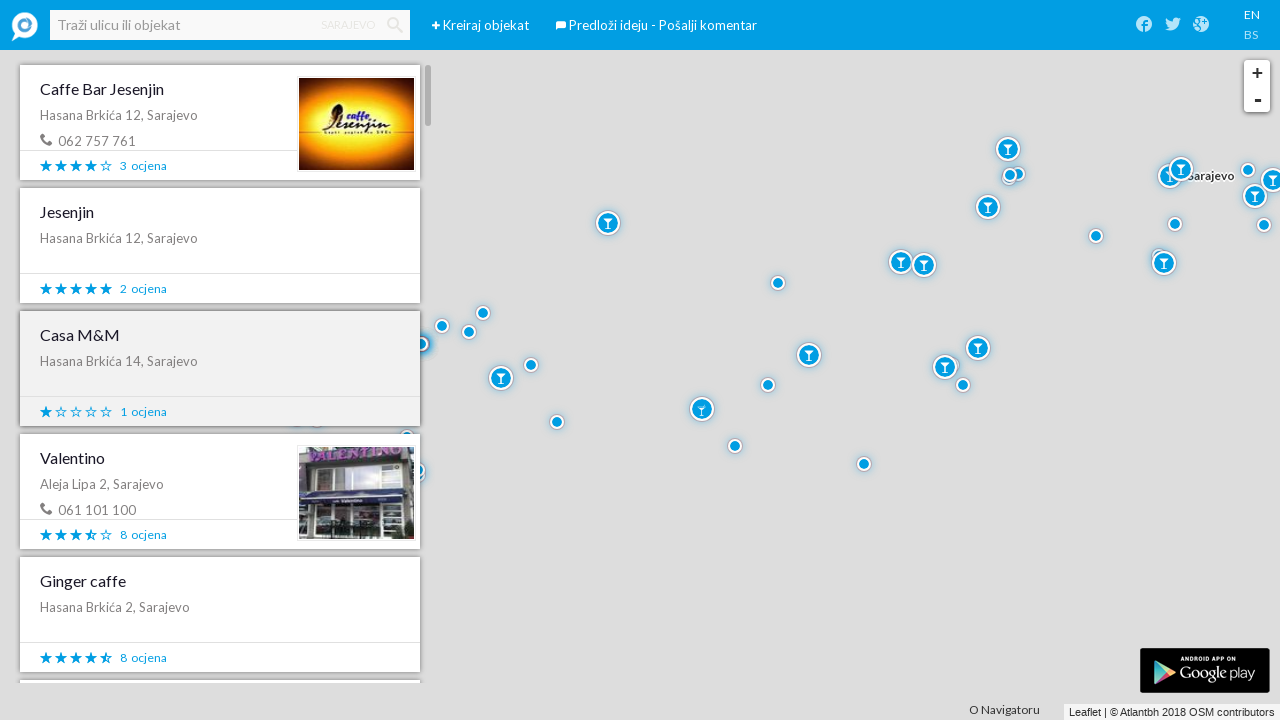